Navigates to Flipkart e-commerce website homepage

Starting URL: https://www.flipkart.com/

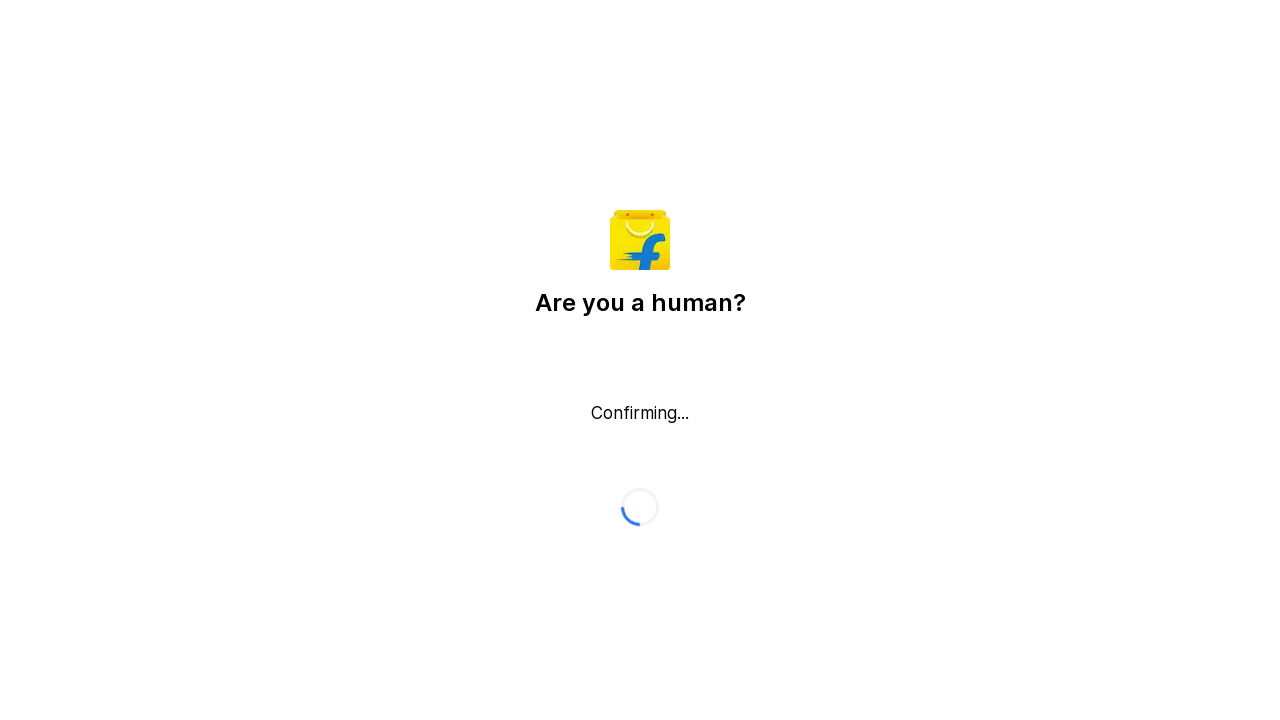

Flipkart homepage loaded - DOM content ready
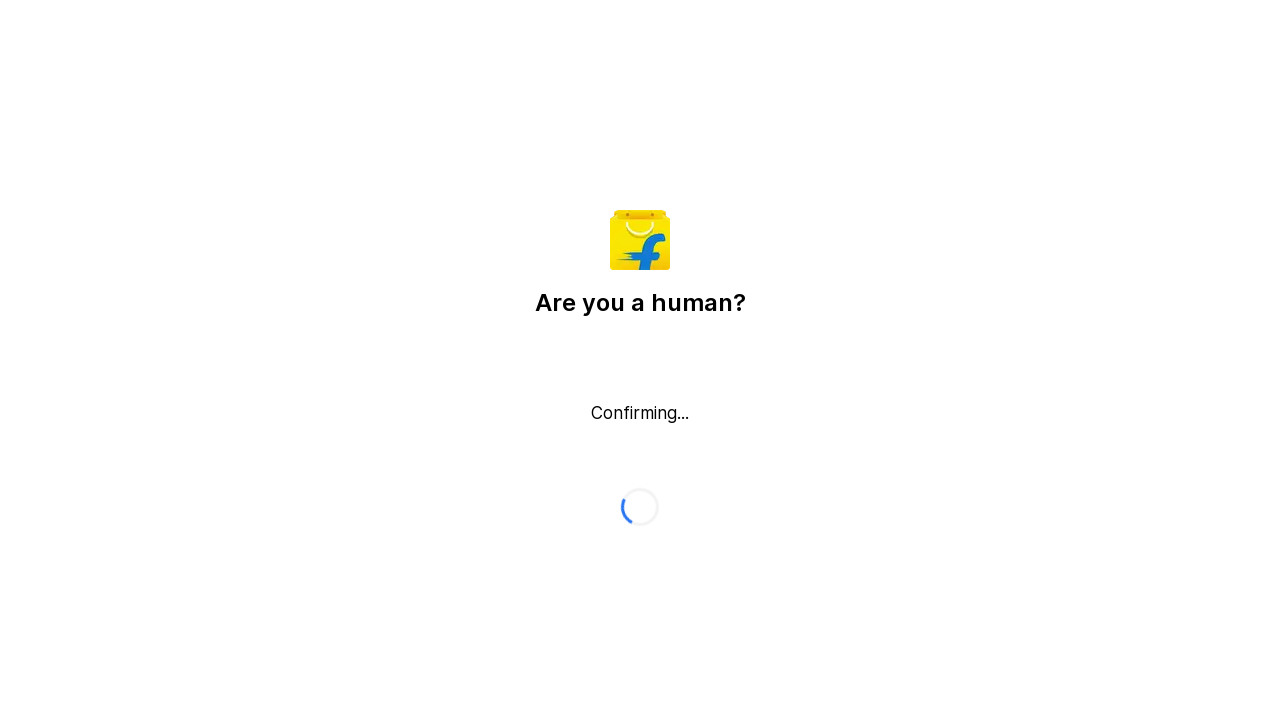

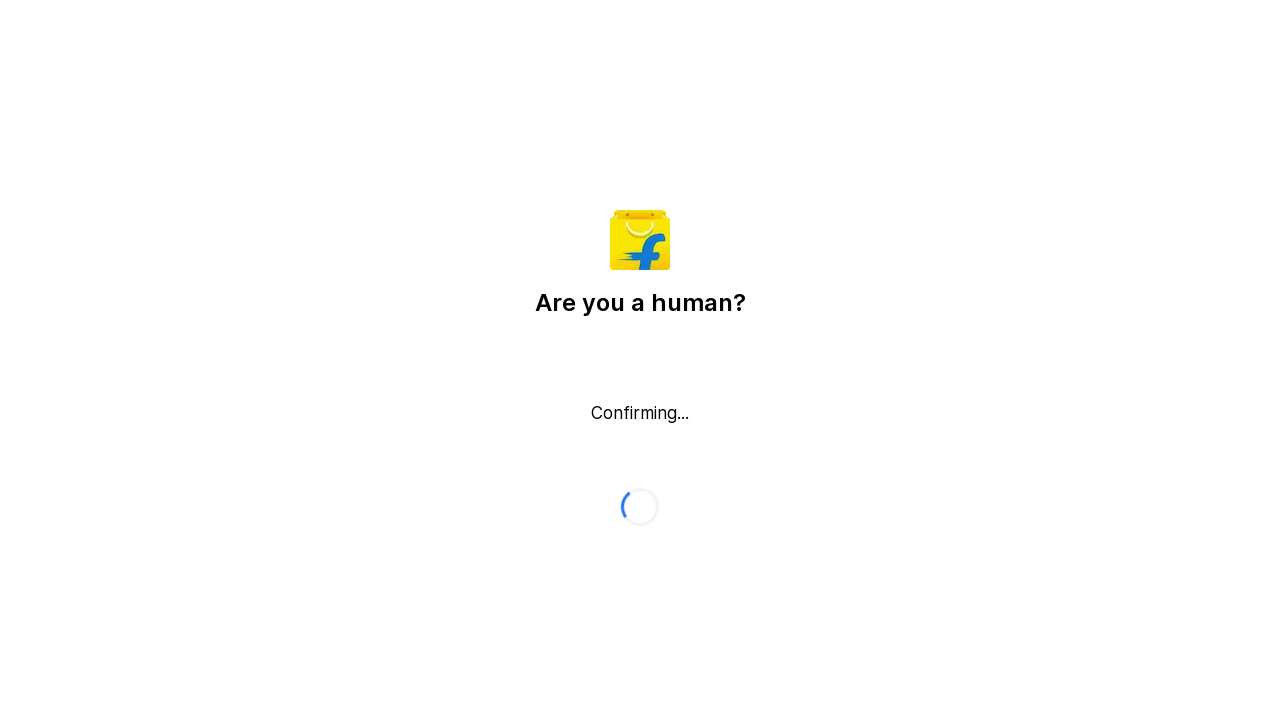